Tests browser window handle functionality by clicking a link that opens a new window, switching to the child window, and then switching back to the parent window to verify context switching works correctly.

Starting URL: https://support.google.com/mail/answer/56256?hl=en

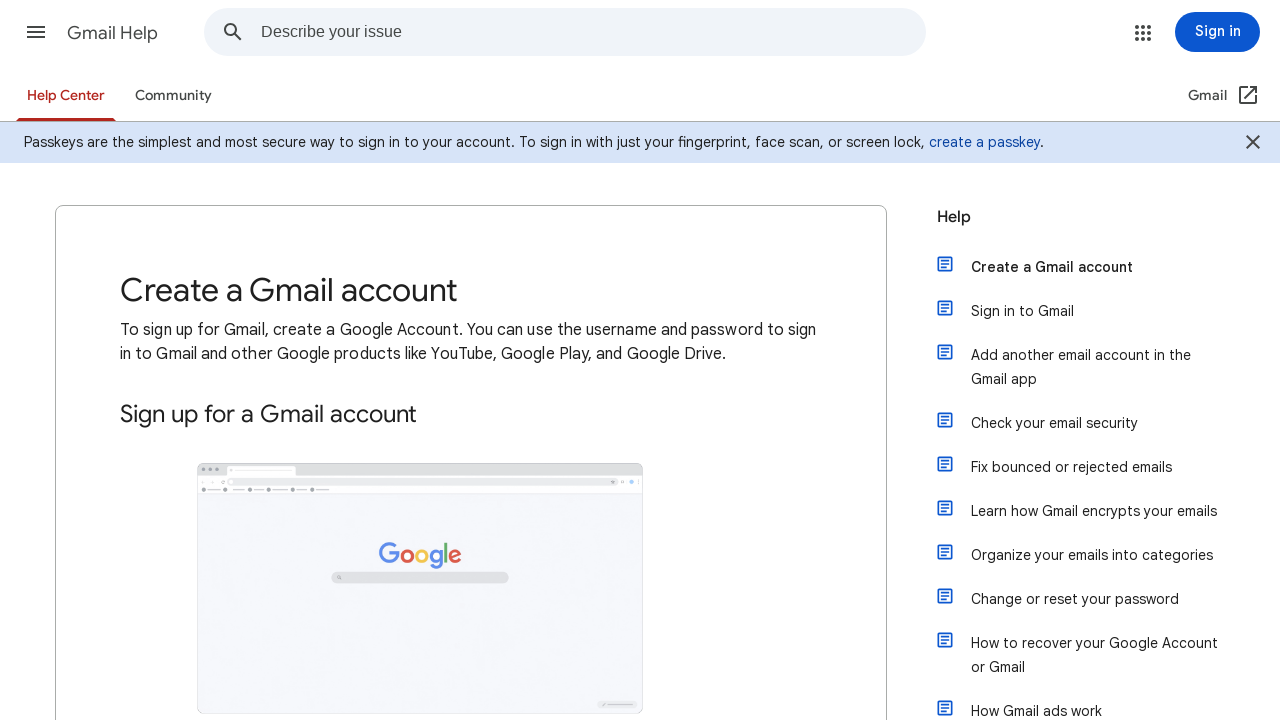

Clicked action button to open new window at (204, 360) on a.action-button
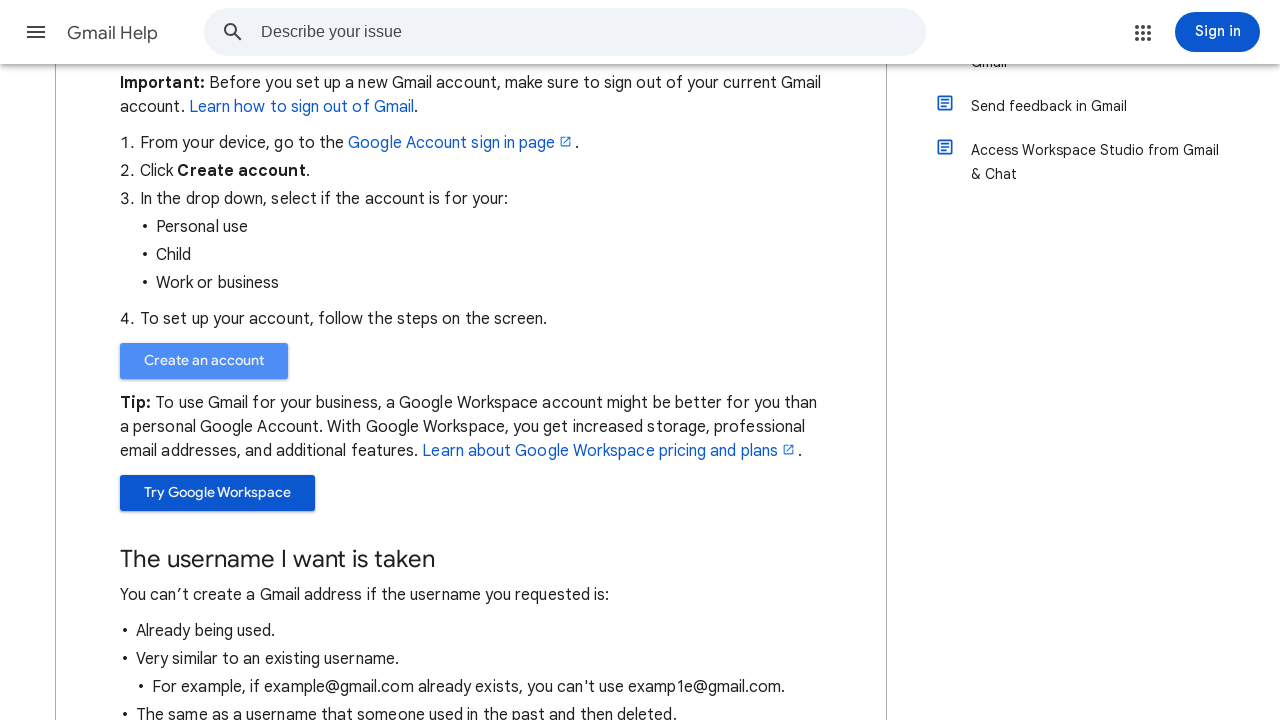

Captured new child window/tab
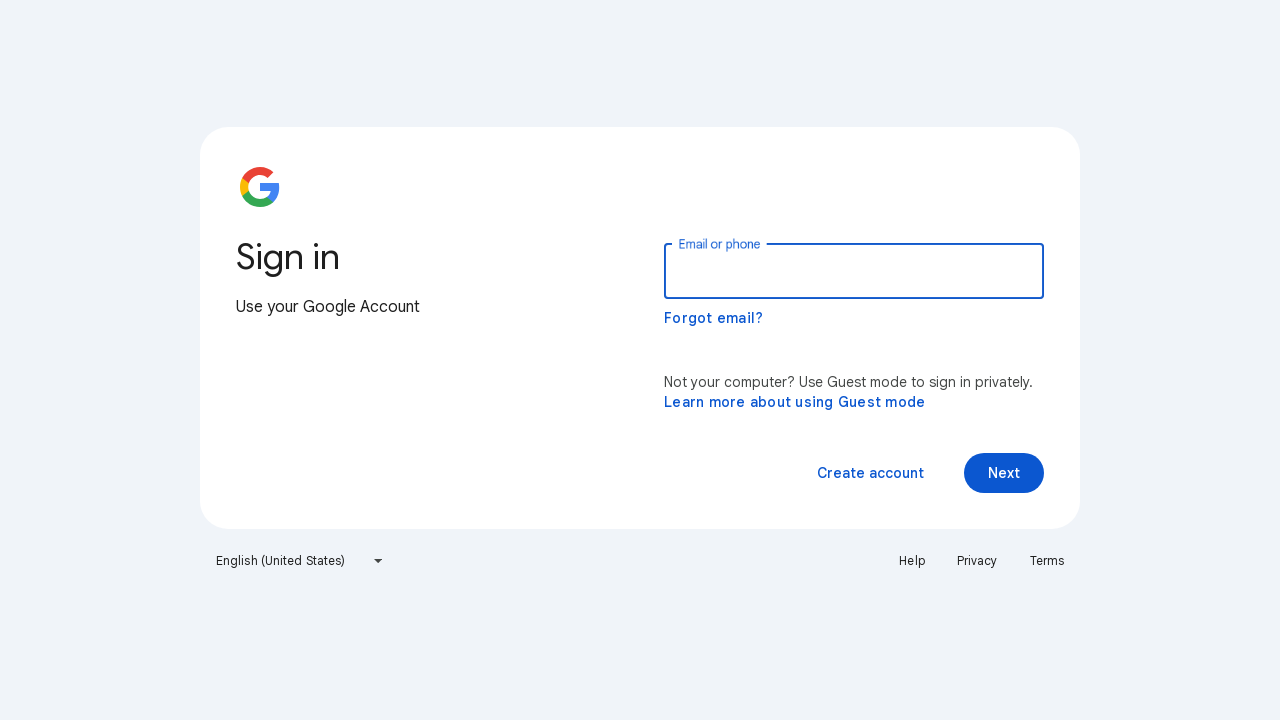

Child page loaded successfully
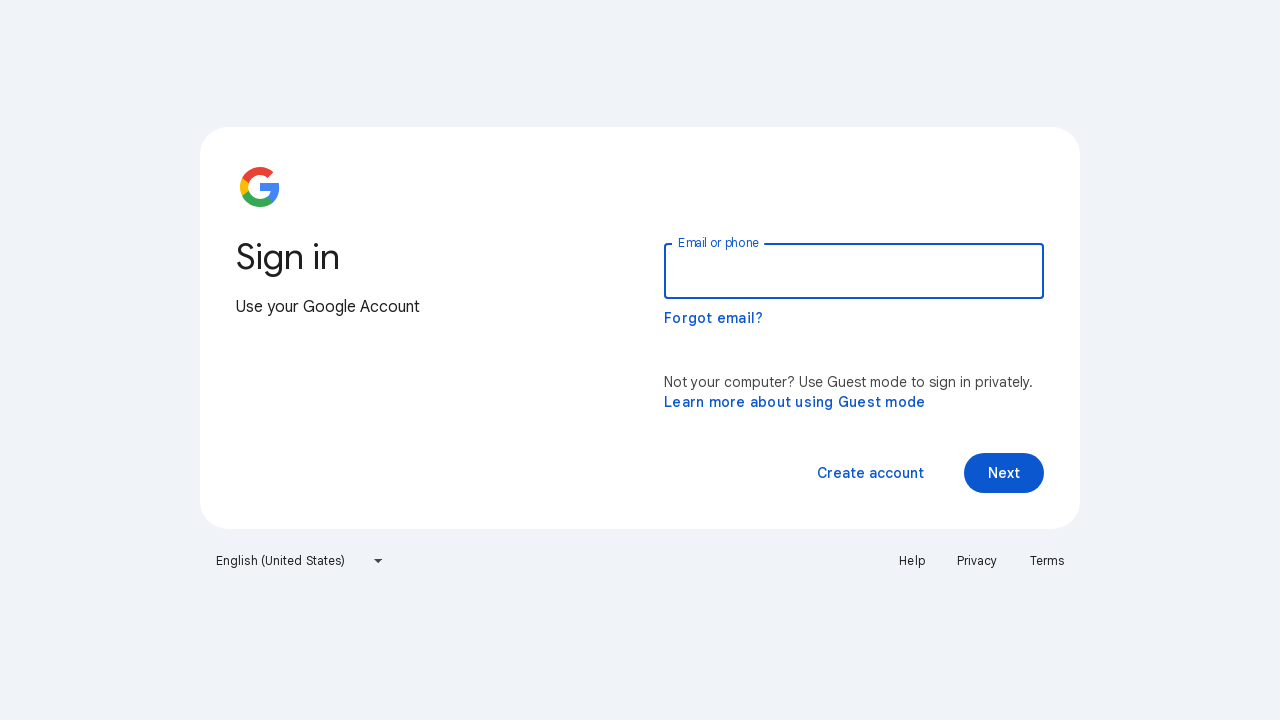

Retrieved child page title: Sign in - Google Accounts
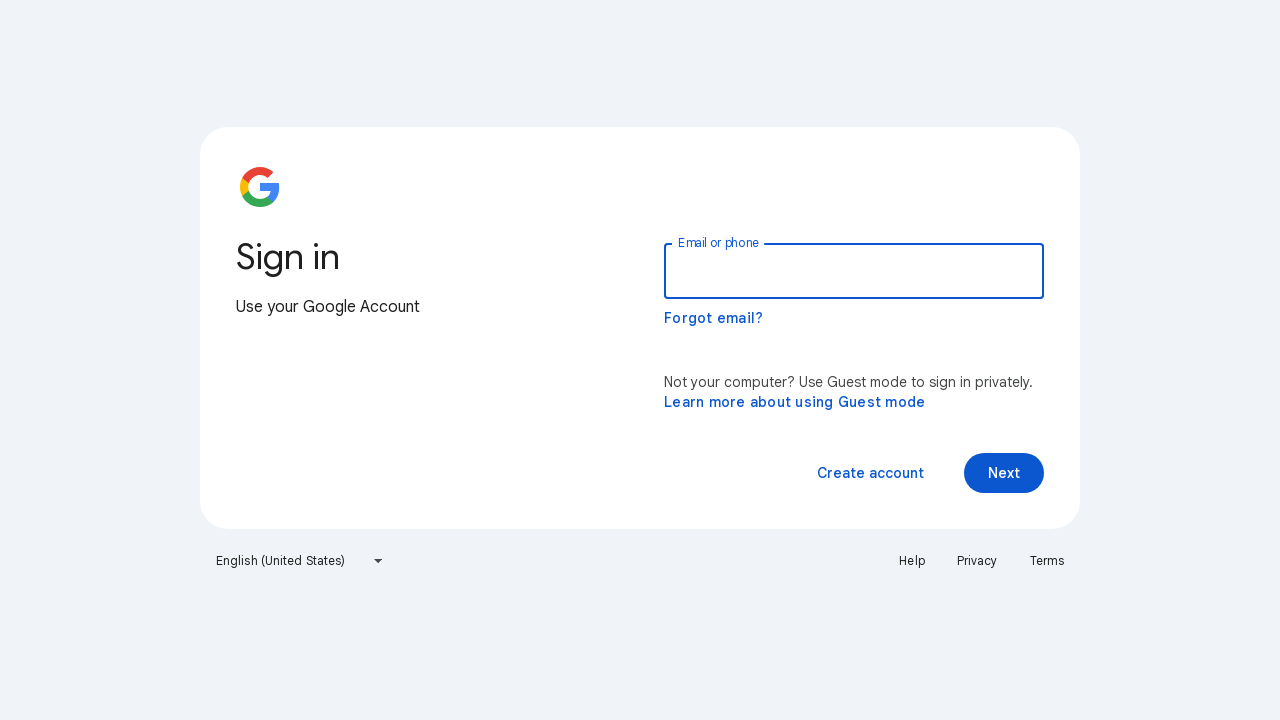

Switched back to parent page, title: Create a Gmail account - Gmail Help
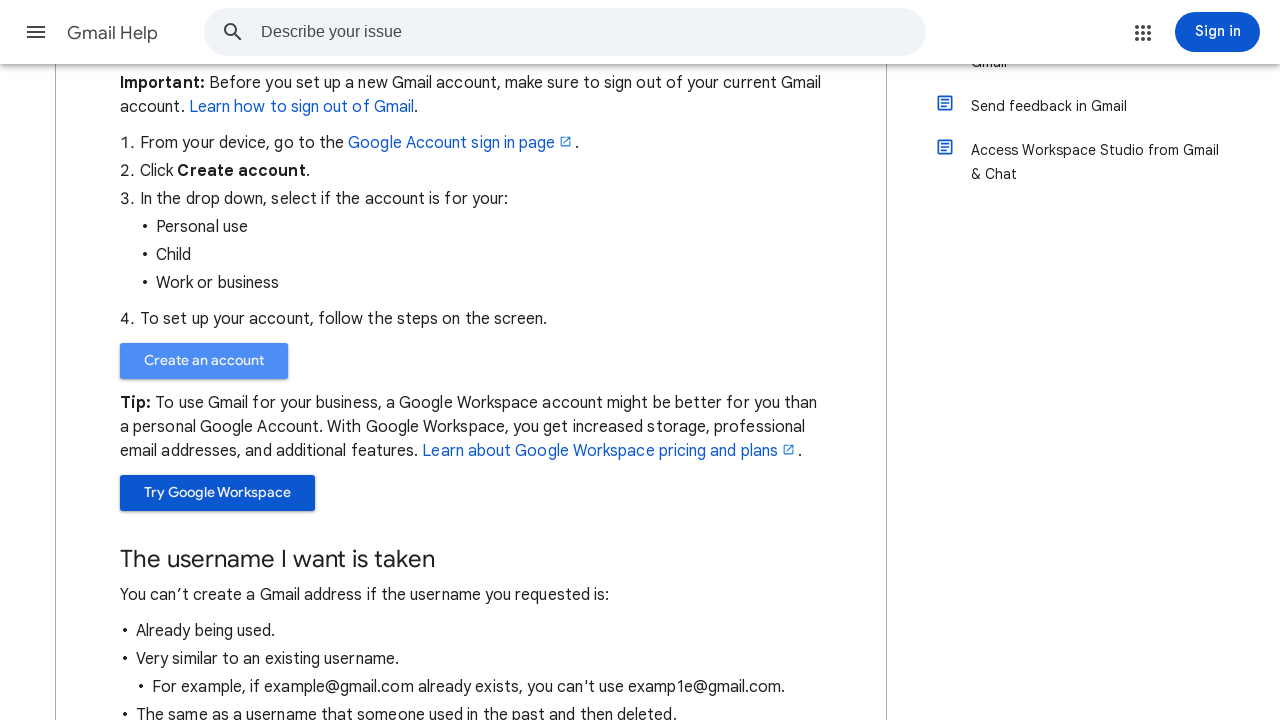

Verified parent page still accessible - action button element exists
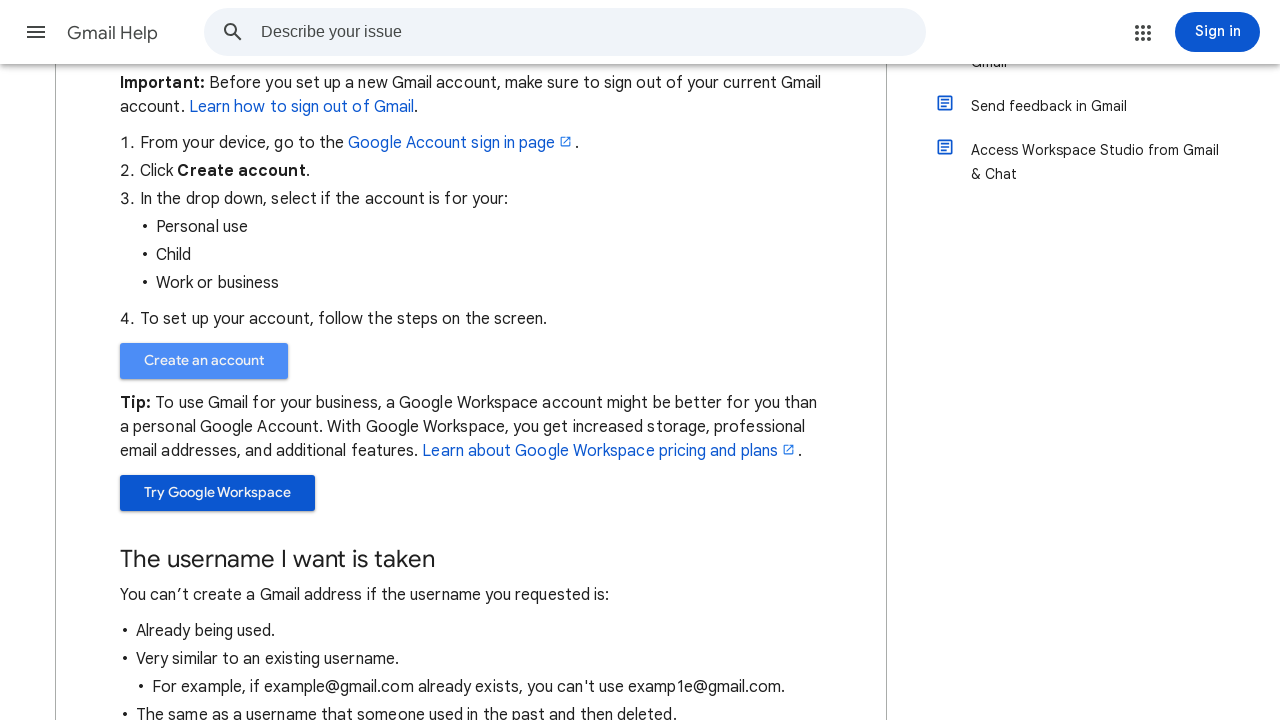

Closed child window/tab
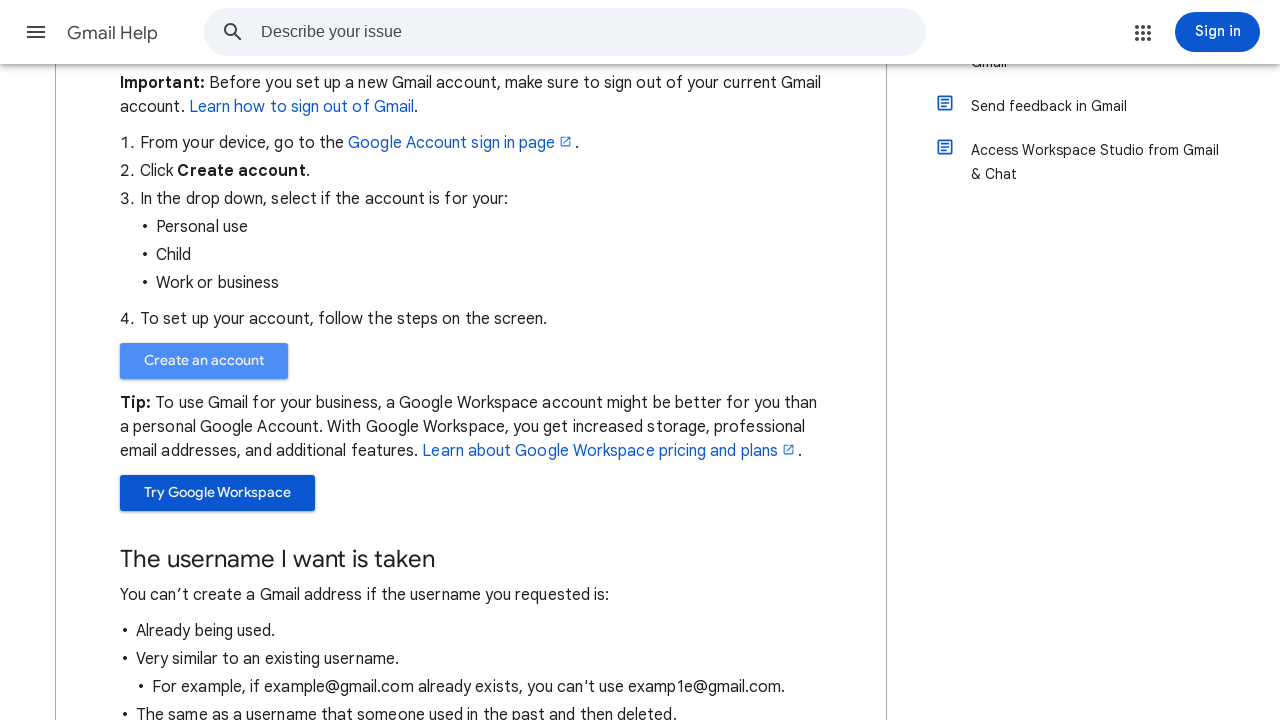

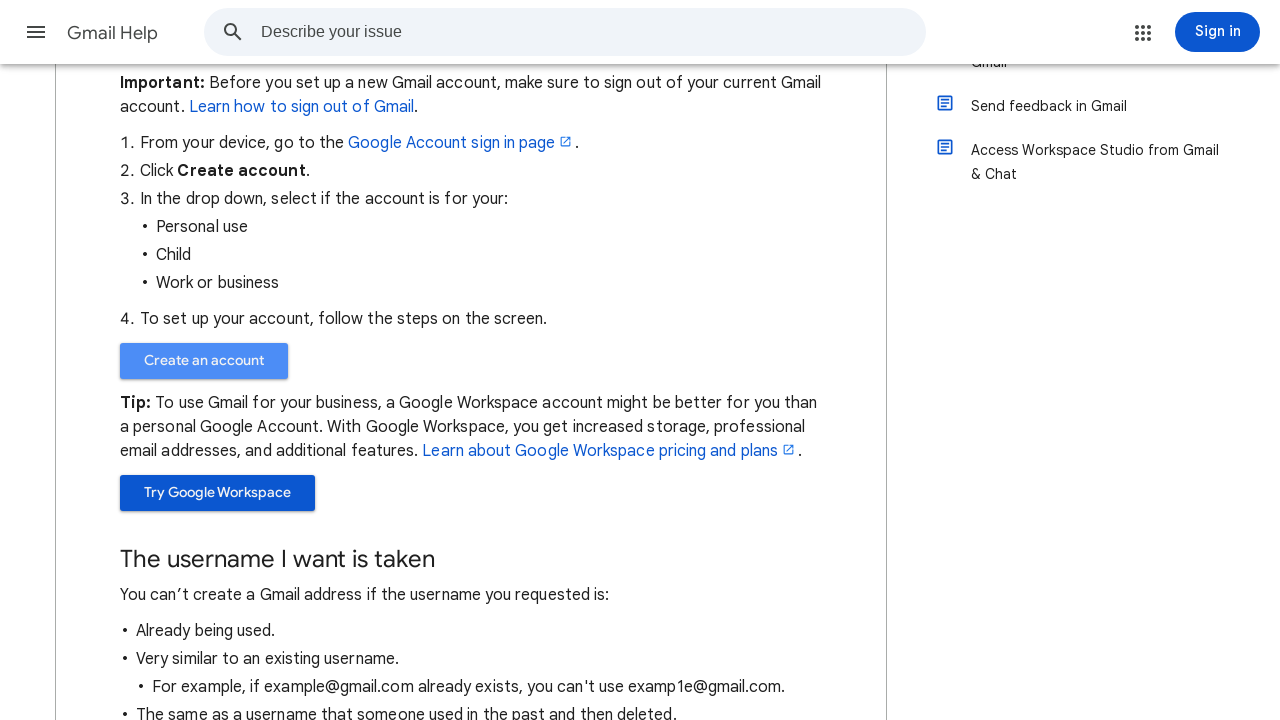